Tests that the last language listed on the M languages page is "MySQL"

Starting URL: http://www.99-bottles-of-beer.net/

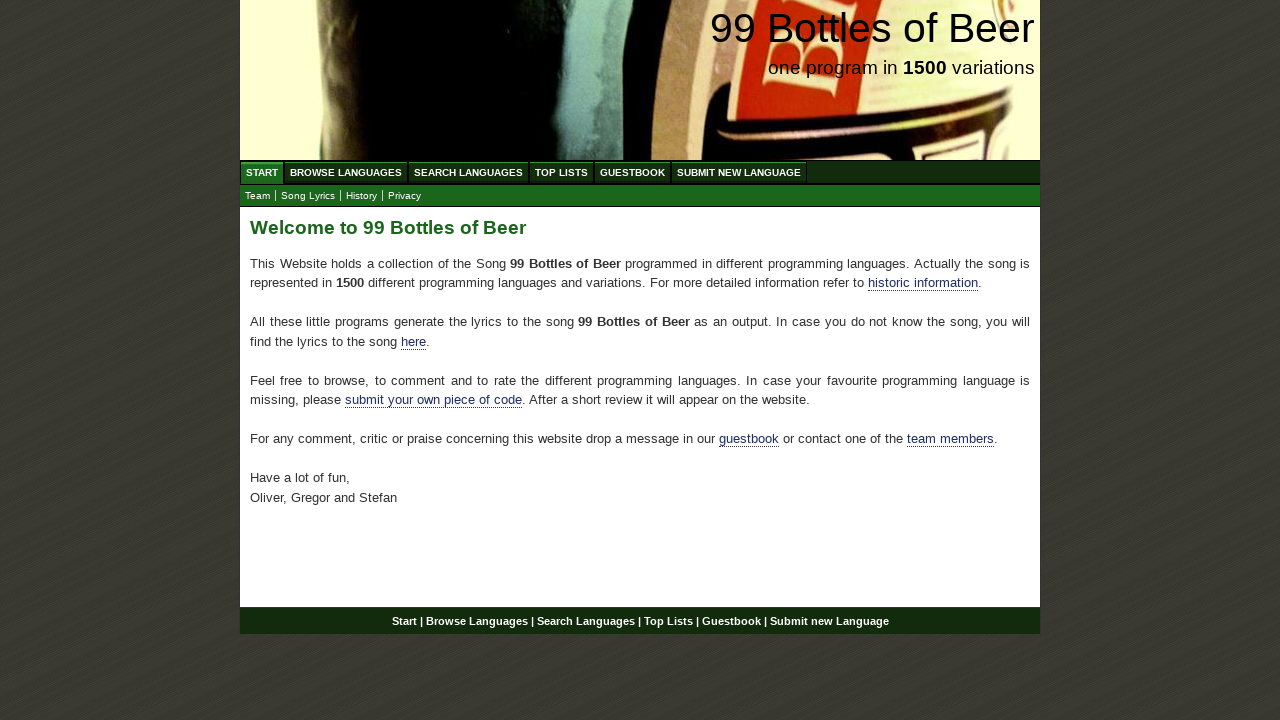

Clicked on Browse Languages menu at (346, 172) on a[href='/abc.html']
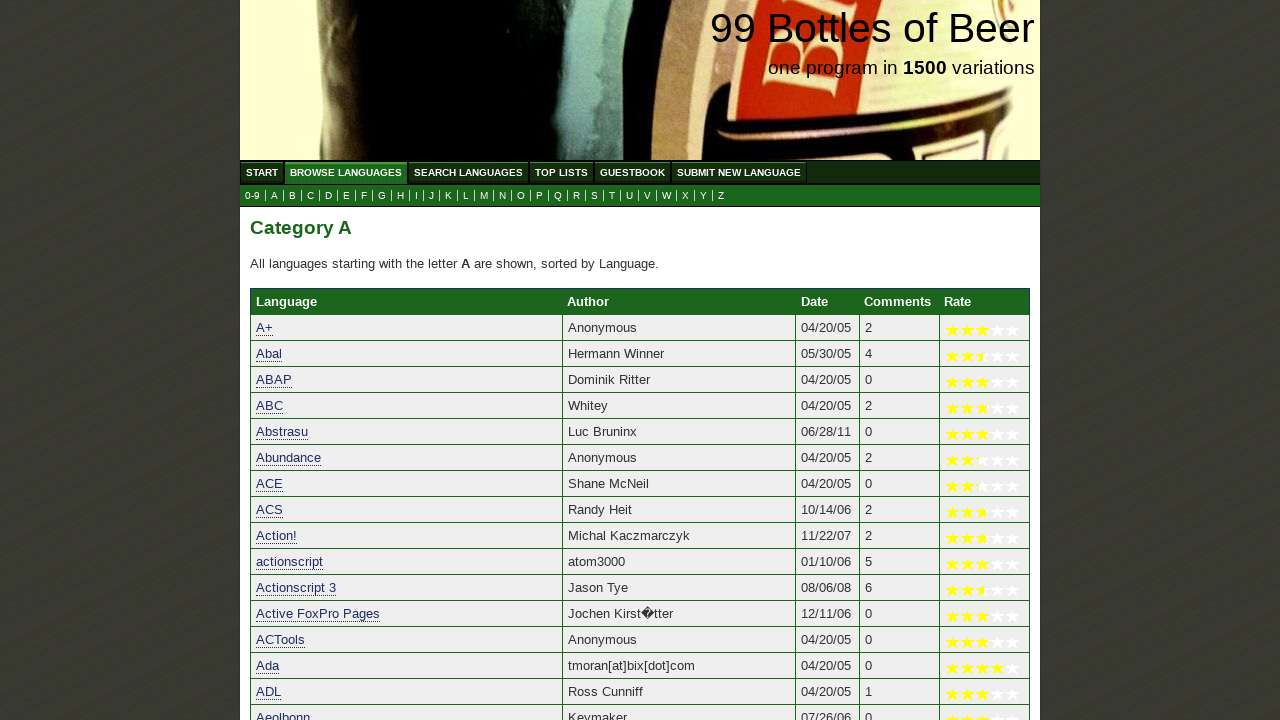

Clicked on M submenu to view languages starting with M at (484, 196) on a[href='m.html']
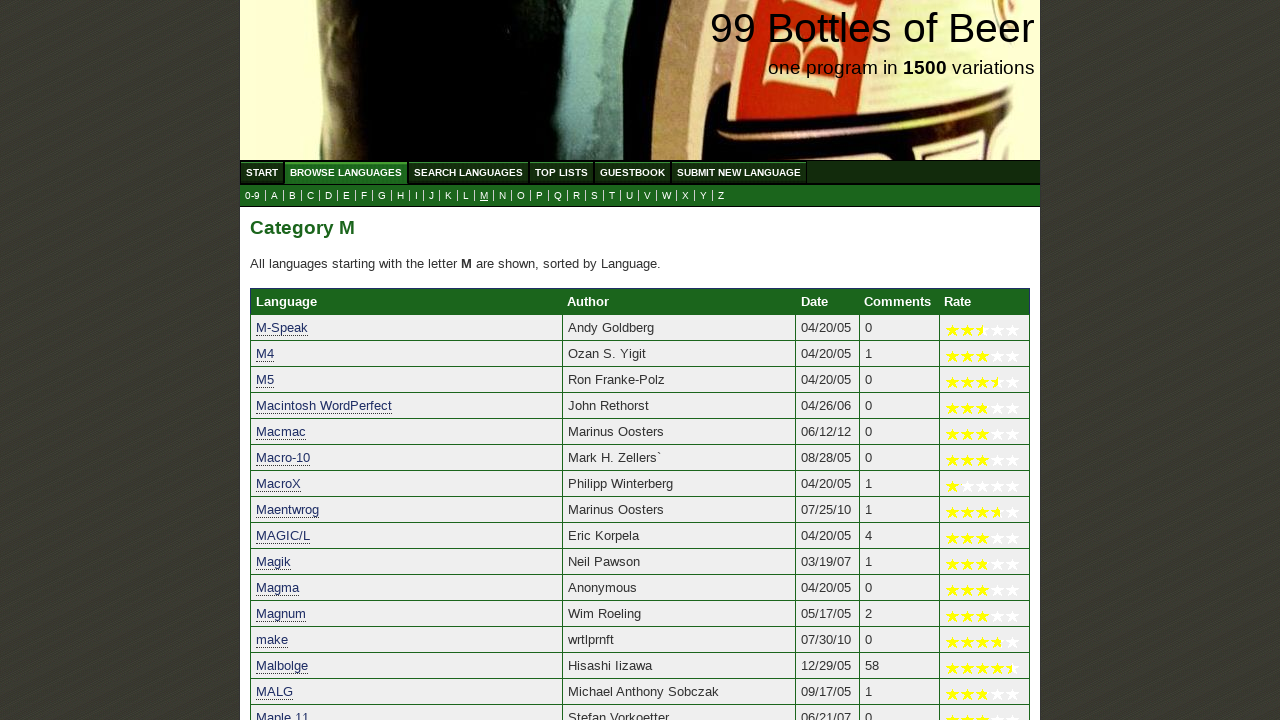

Retrieved the last language listed on the M languages page
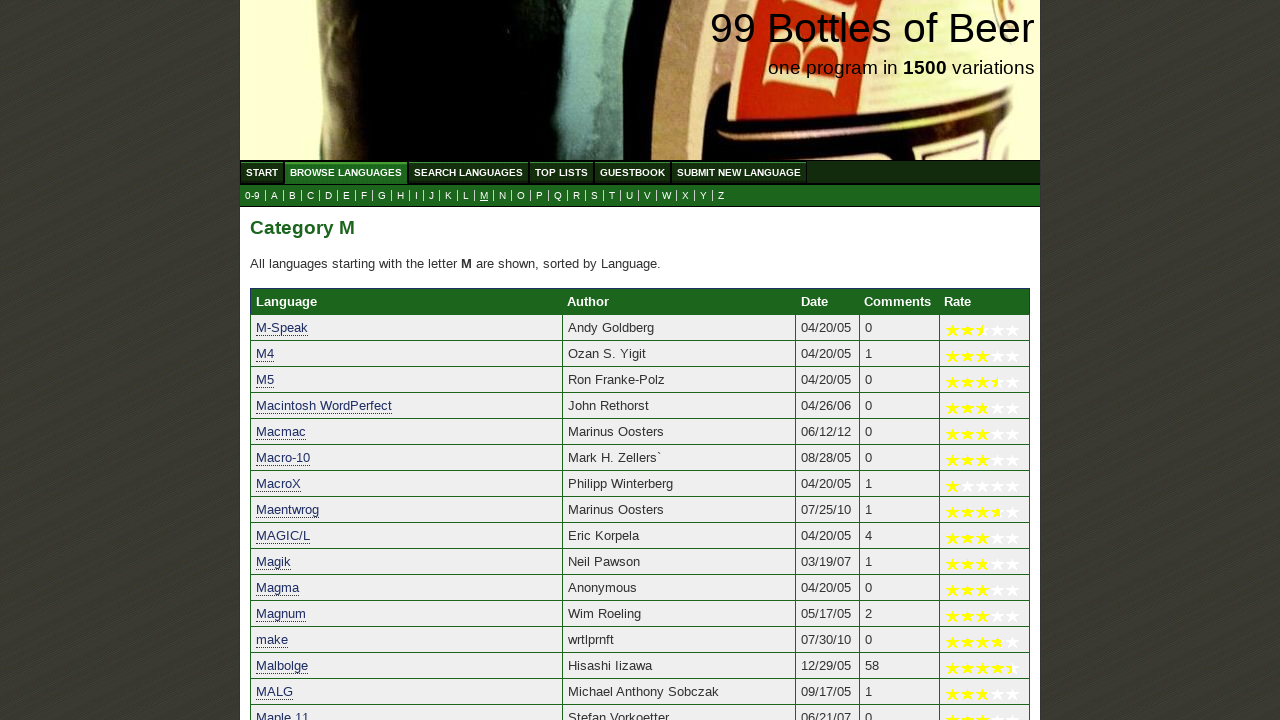

Verified that the last language is 'MySQL'
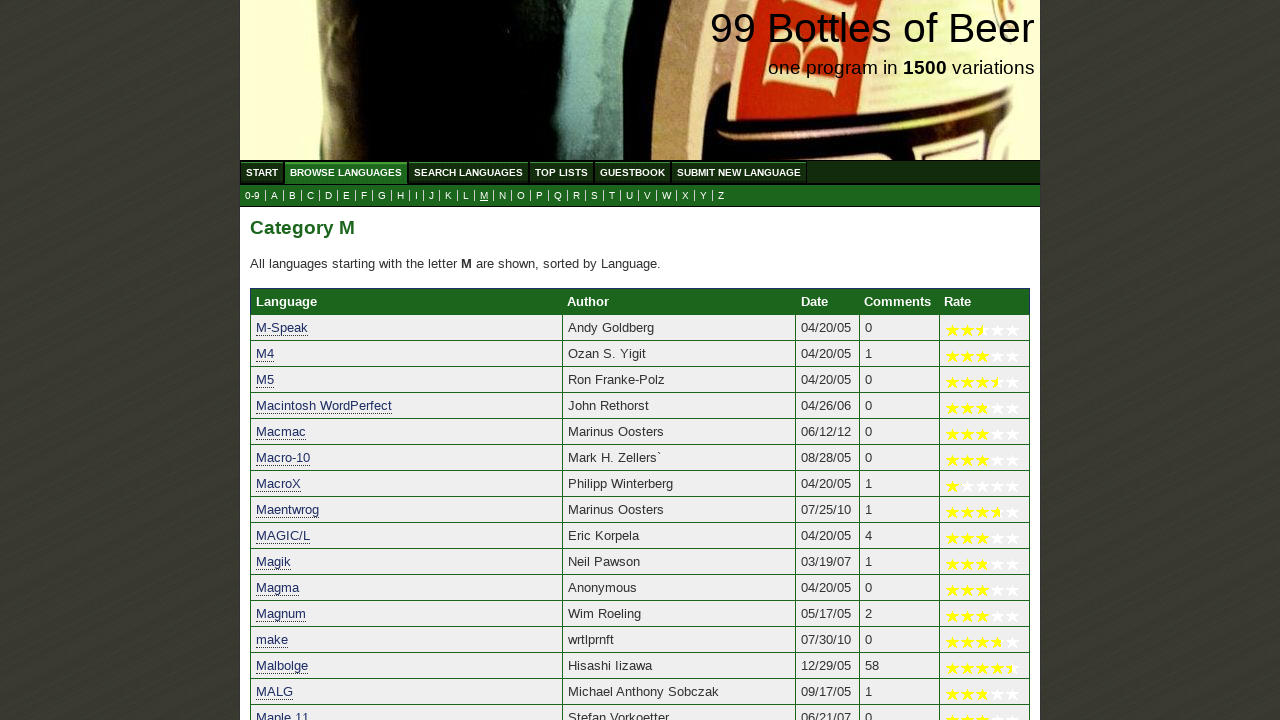

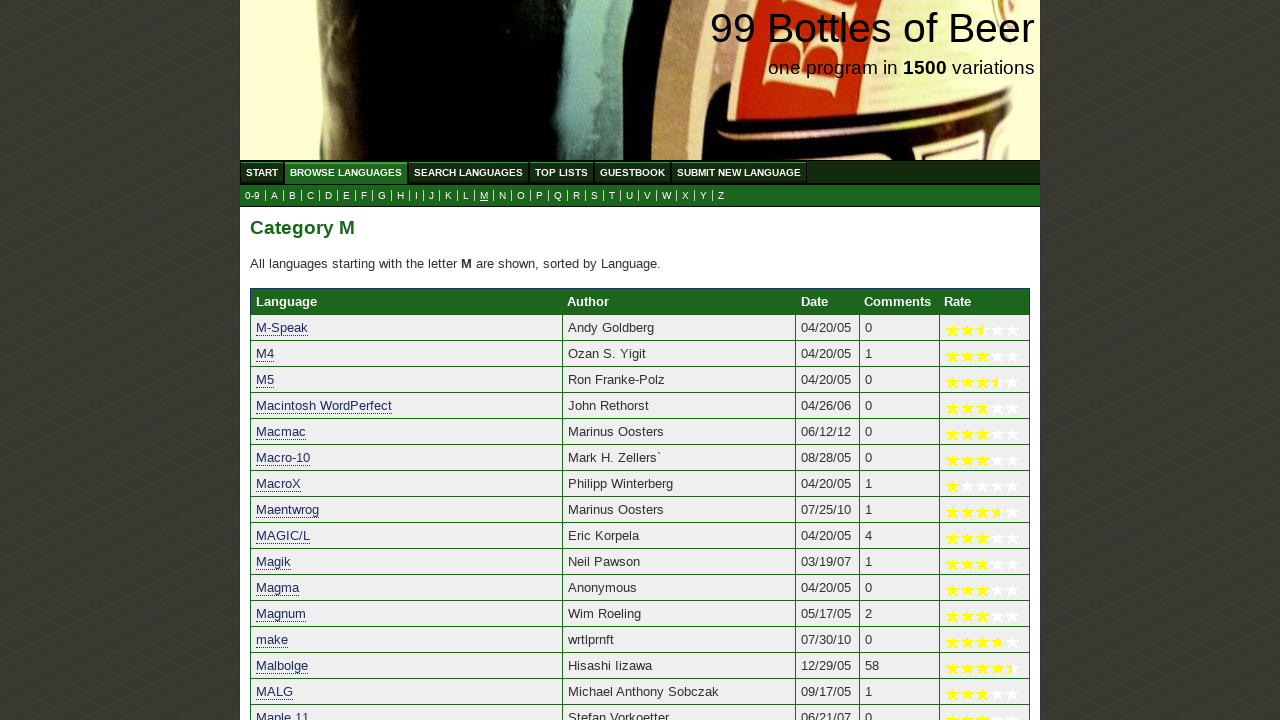